Tests clearing the complete state of all items by checking and unchecking toggle-all

Starting URL: https://demo.playwright.dev/todomvc

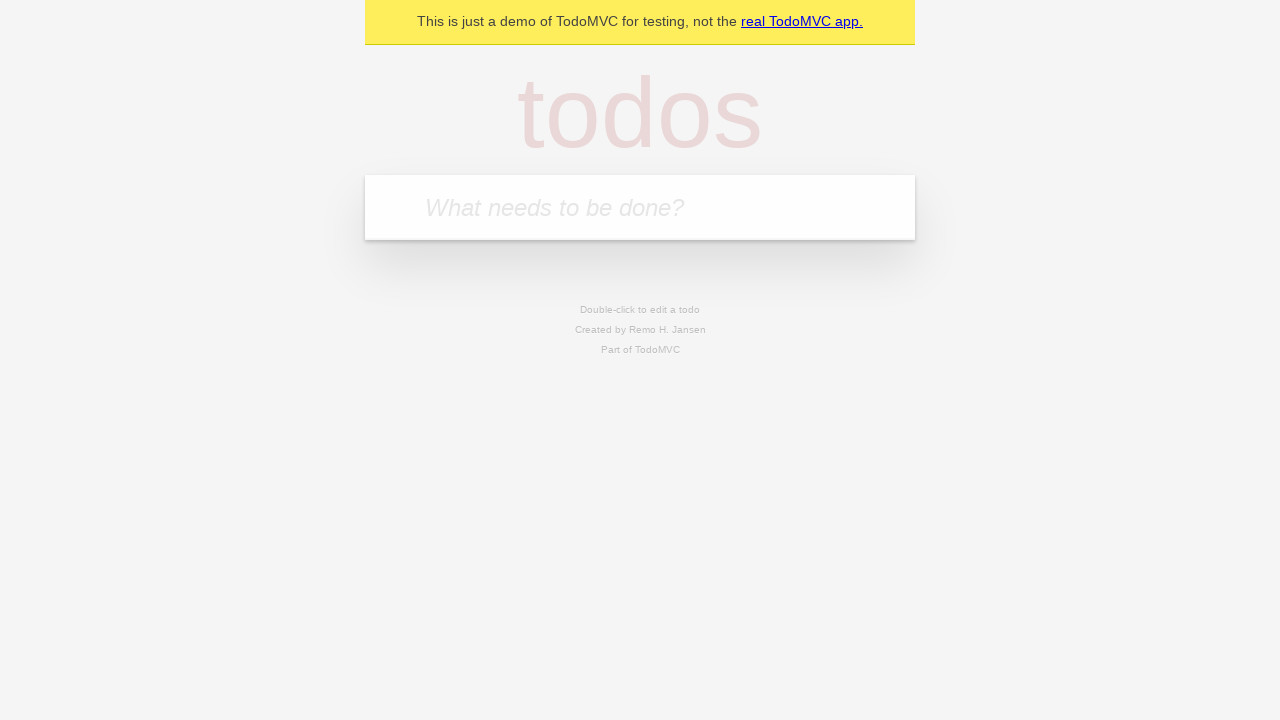

Filled new-todo input with 'buy some cheese' on .new-todo
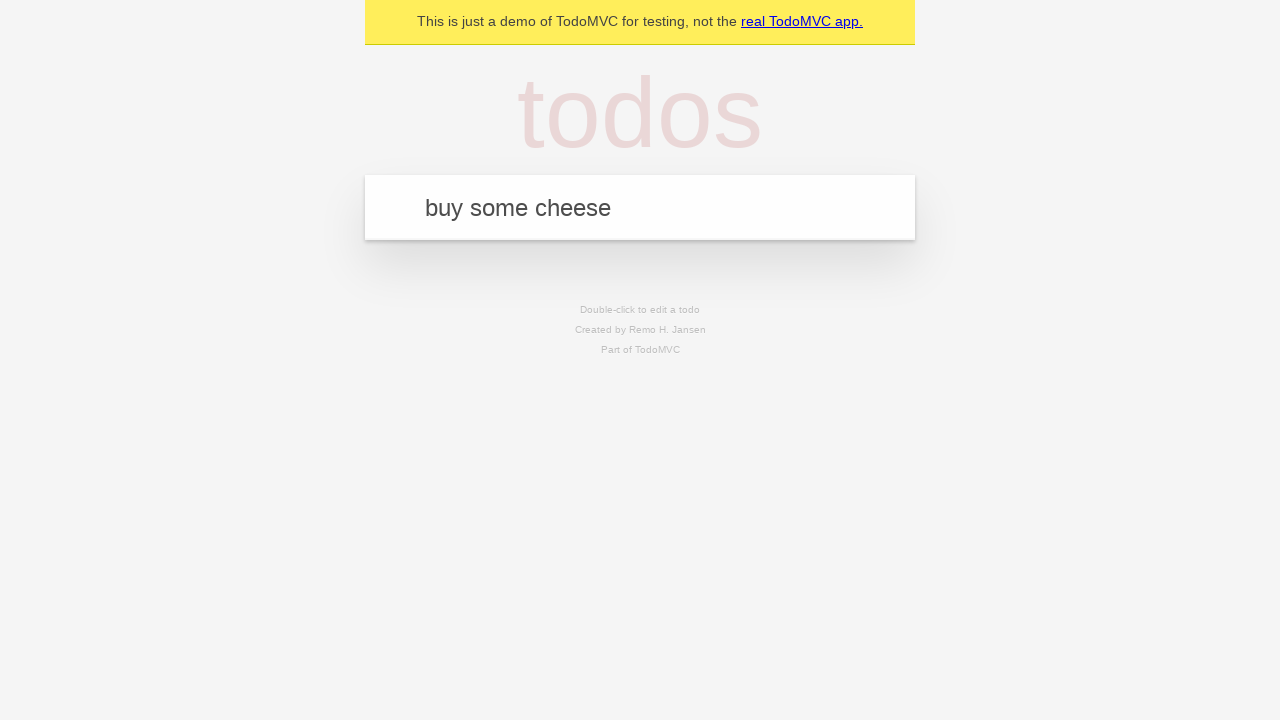

Pressed Enter to create first todo item on .new-todo
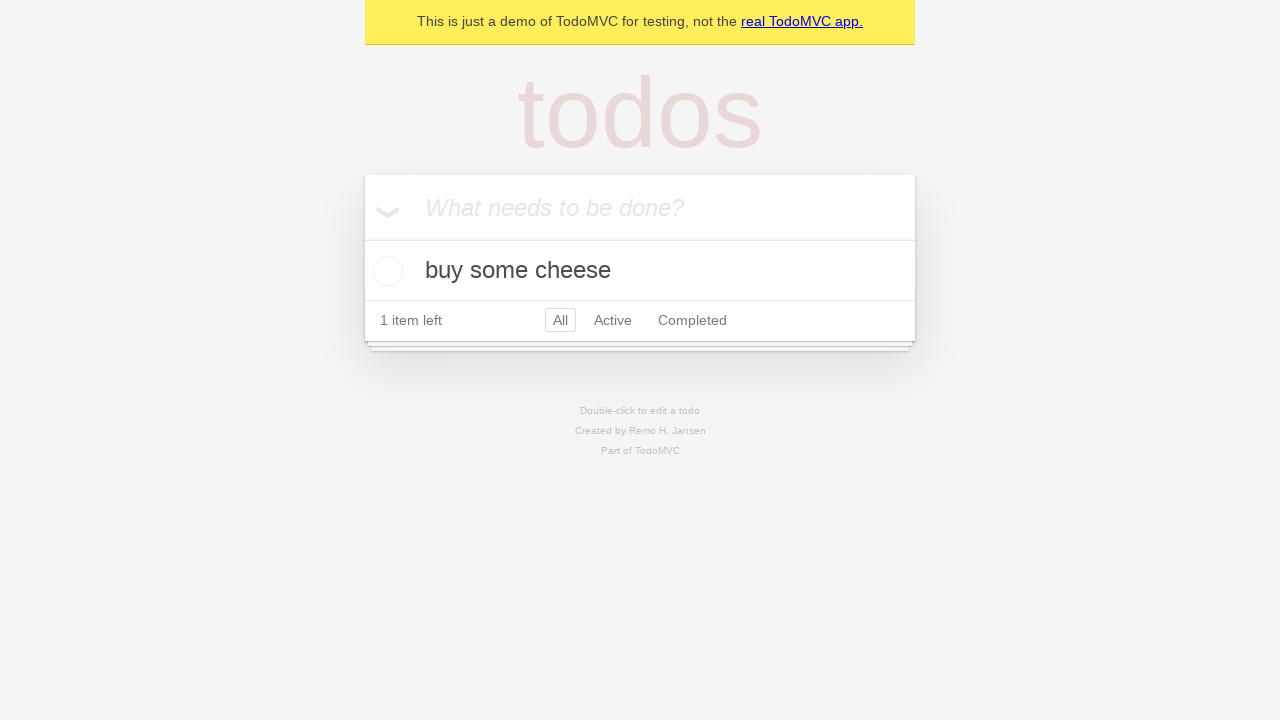

Filled new-todo input with 'feed the cat' on .new-todo
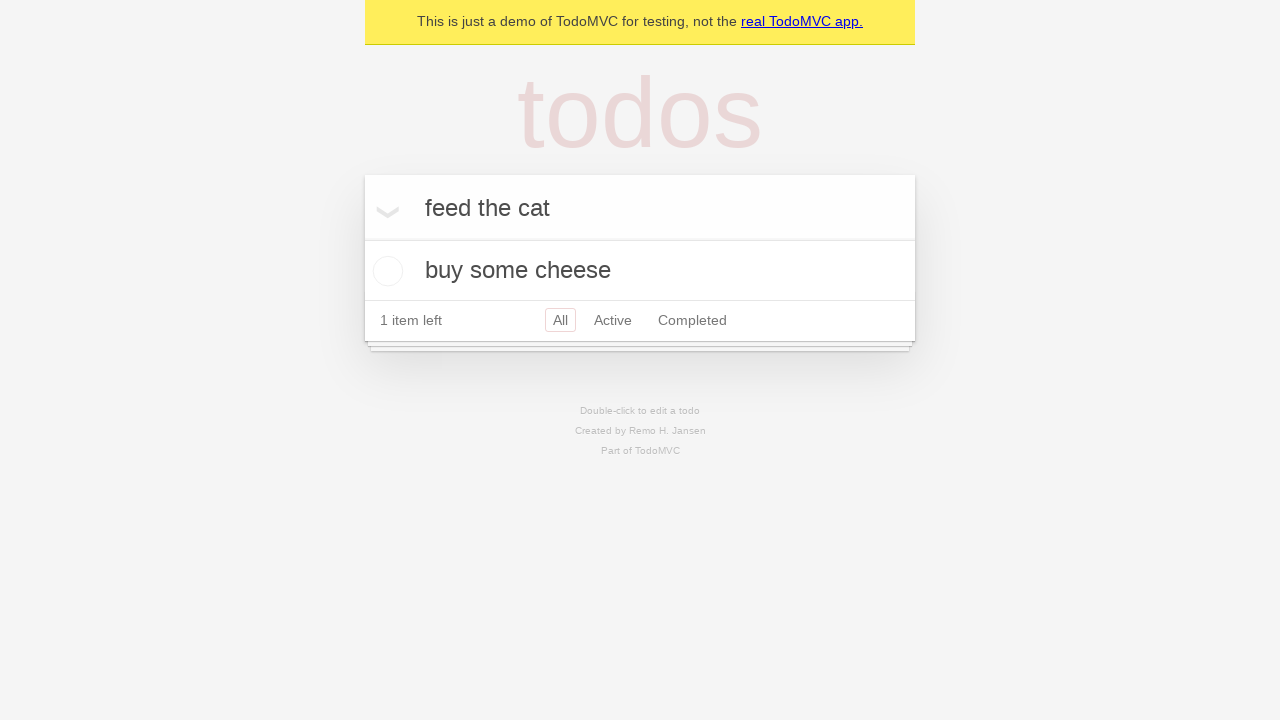

Pressed Enter to create second todo item on .new-todo
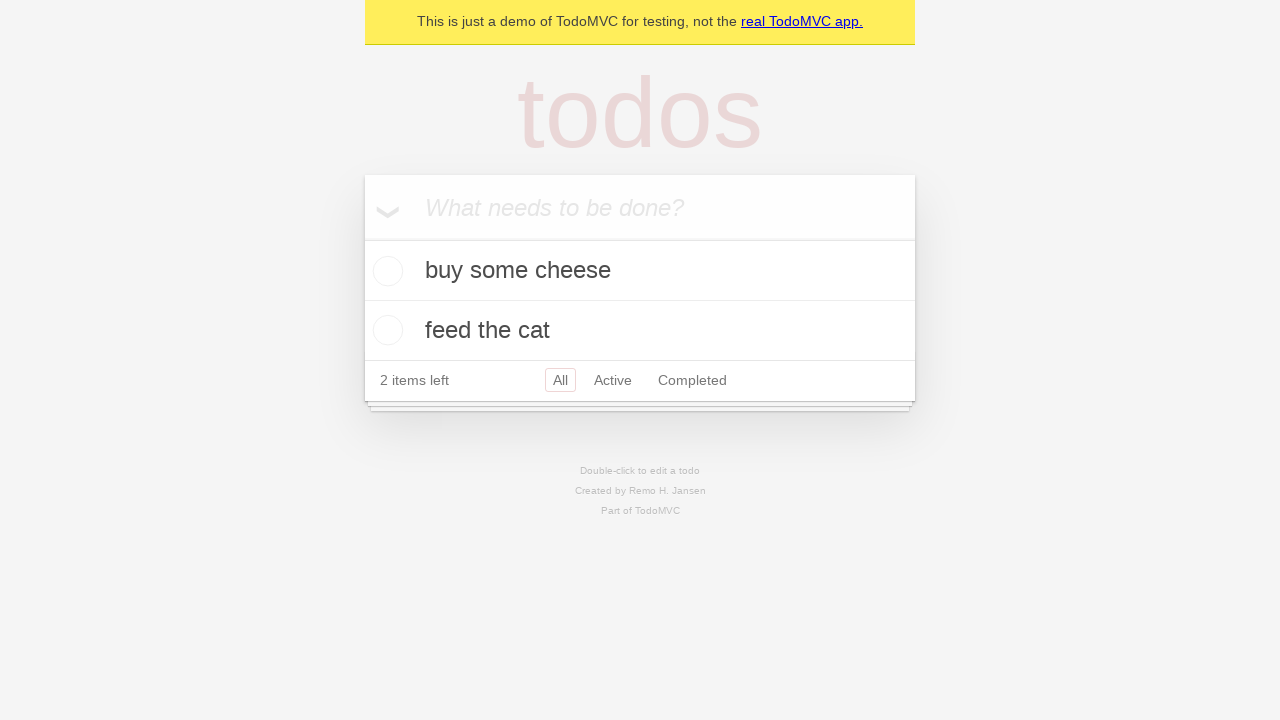

Filled new-todo input with 'book a doctors appointment' on .new-todo
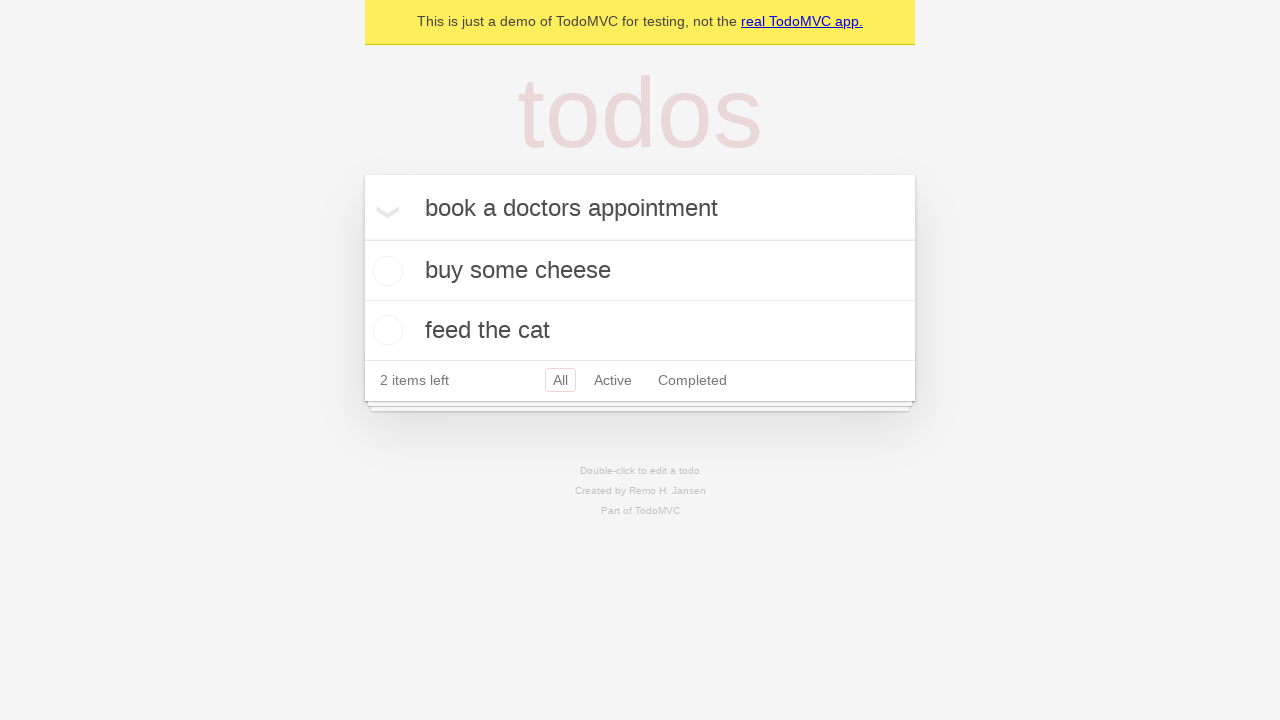

Pressed Enter to create third todo item on .new-todo
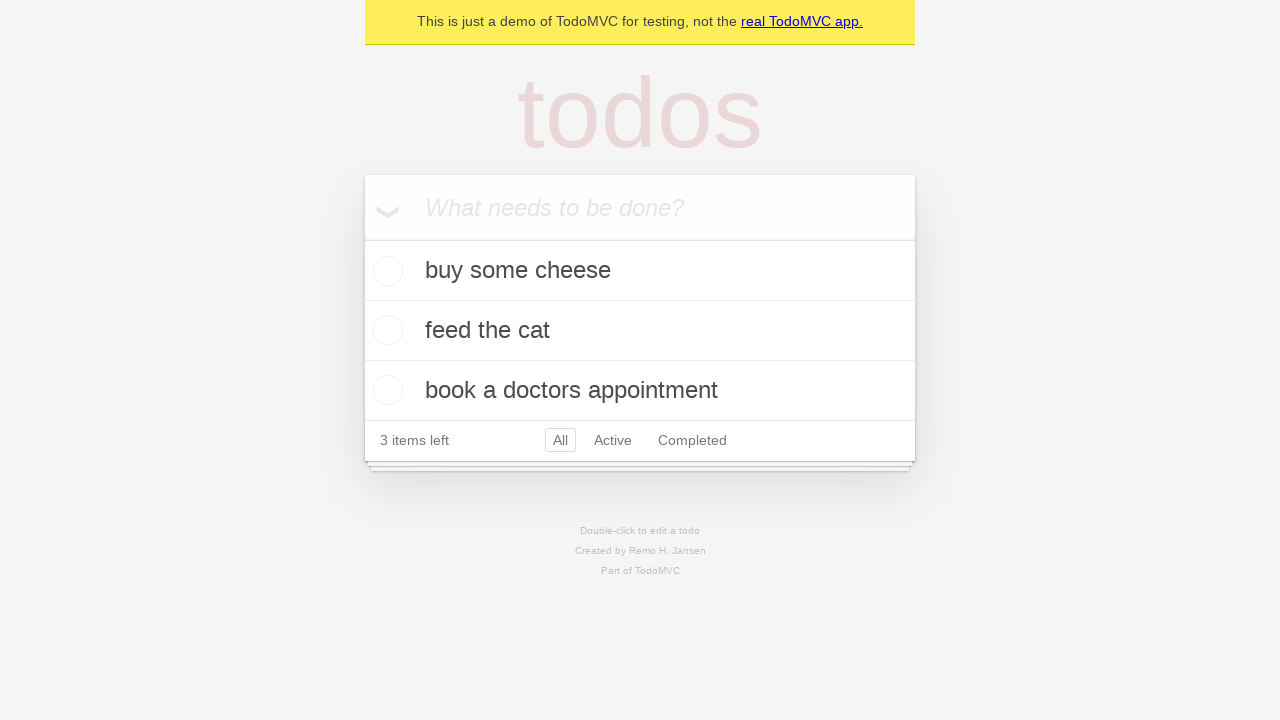

Waited for all three todo items to be created
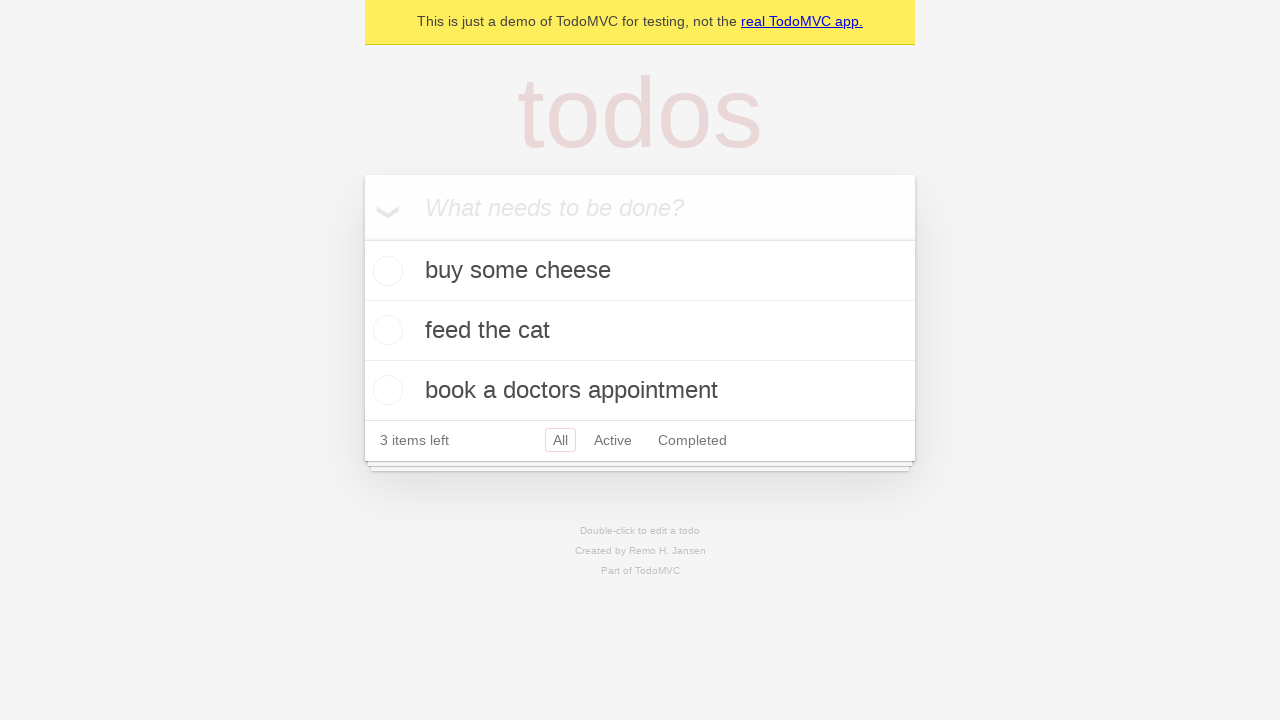

Clicked toggle-all to mark all items as complete at (362, 238) on .toggle-all
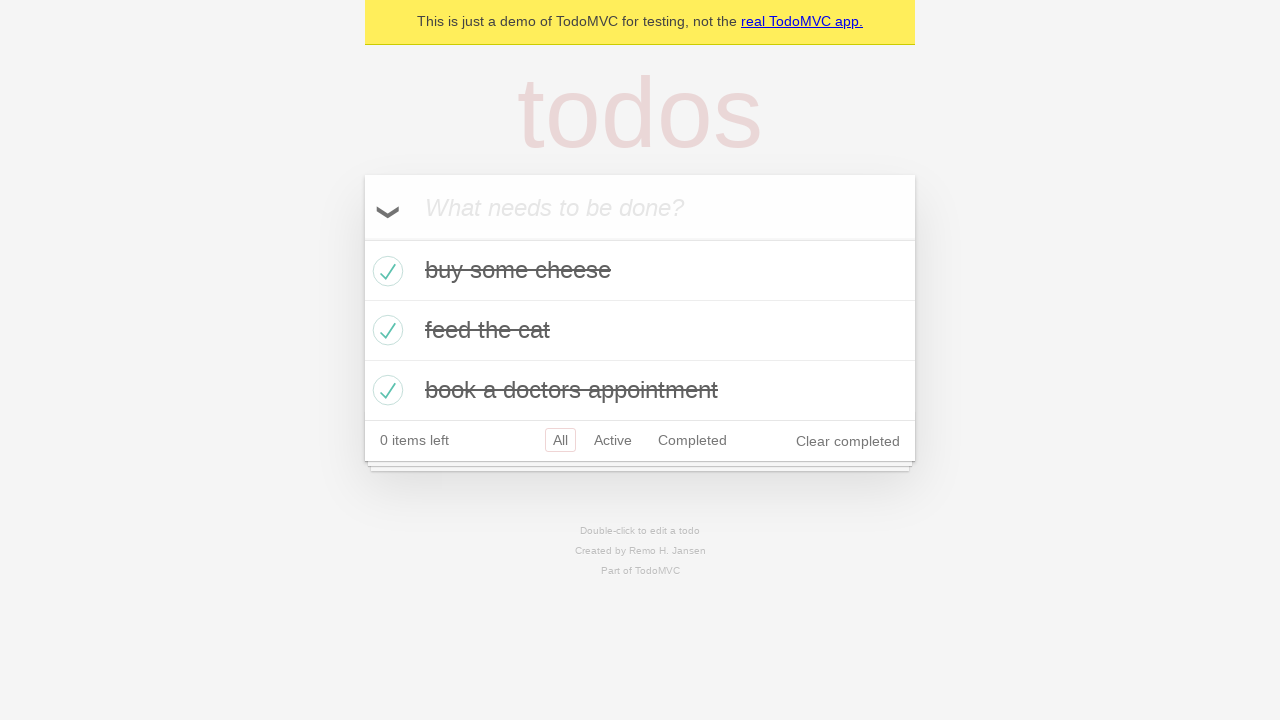

Clicked toggle-all to uncheck all items and clear complete state at (362, 238) on .toggle-all
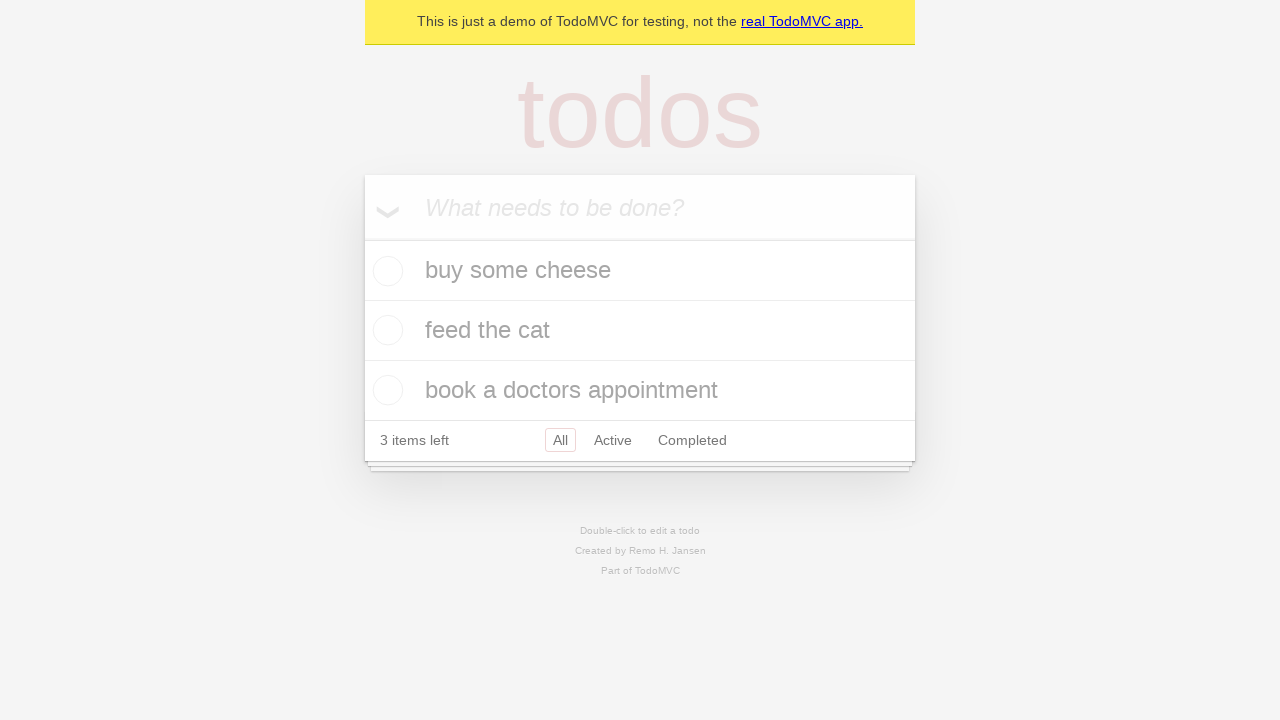

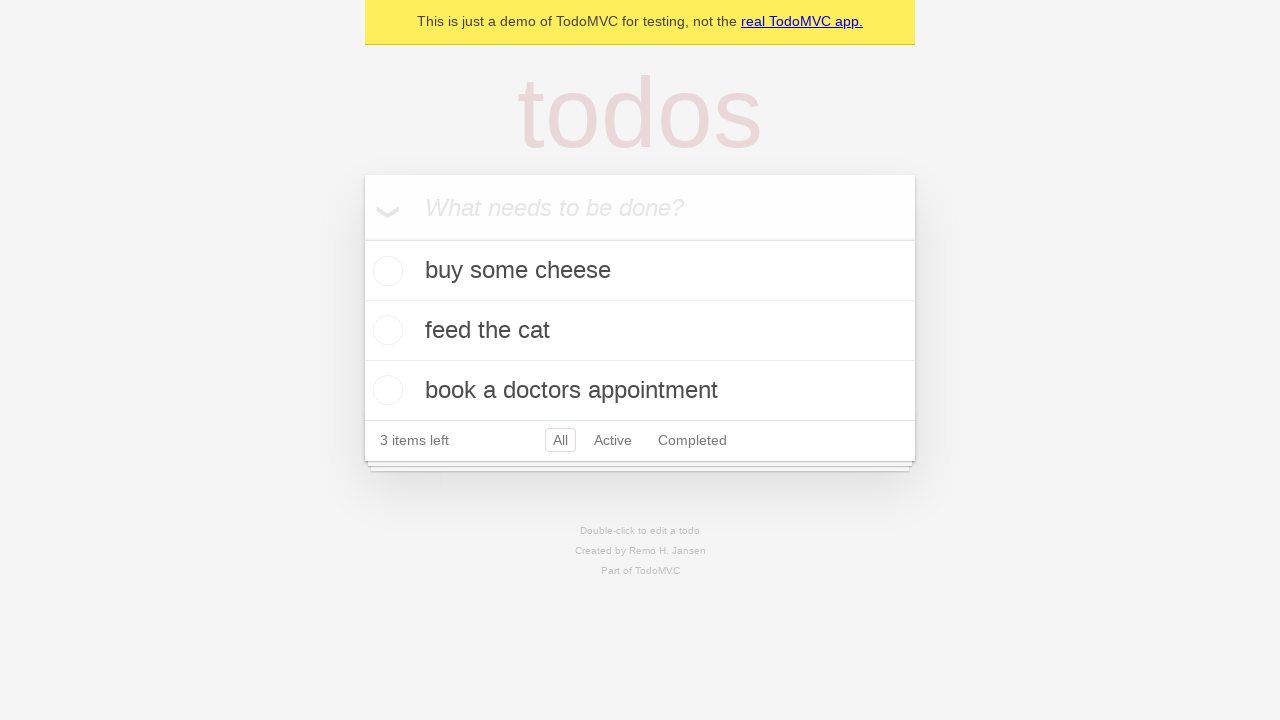